Tests checkbox functionality on LeafGround's checkbox practice page by locating and clicking a tri-state checkbox element multiple times to cycle through its states.

Starting URL: https://www.leafground.com/checkbox.xhtml

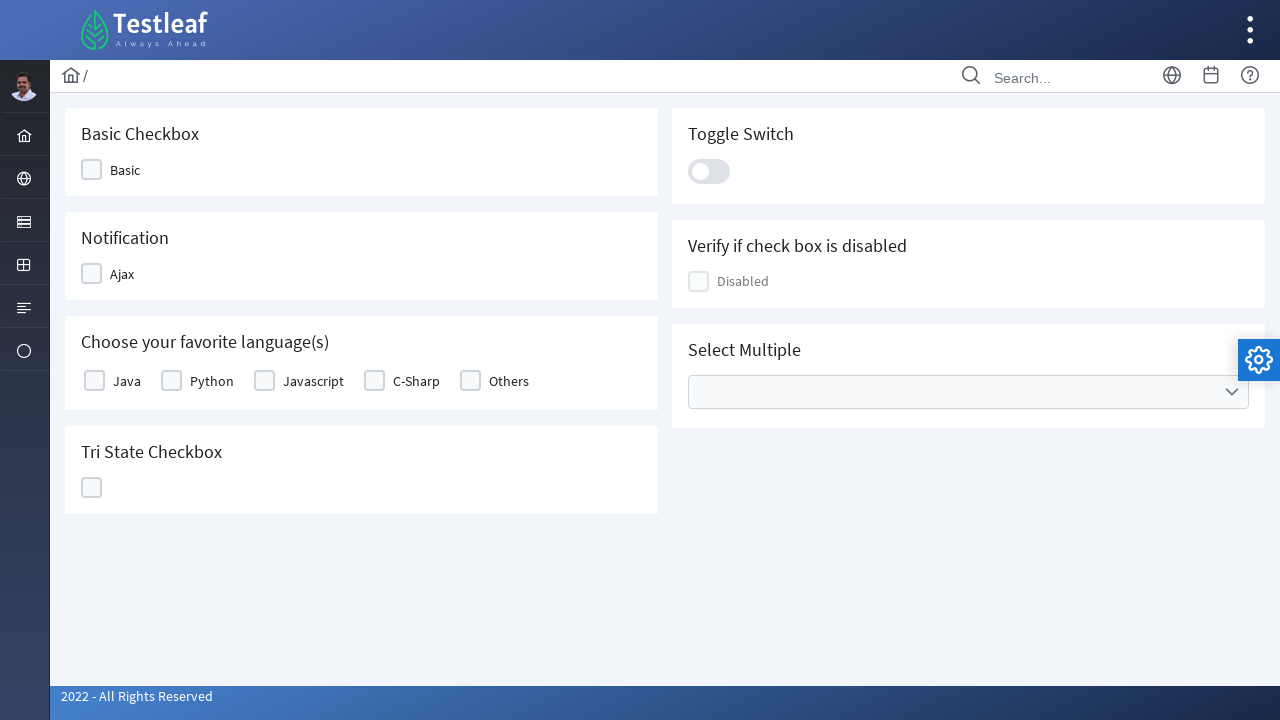

Waited for tri-state checkbox element to load
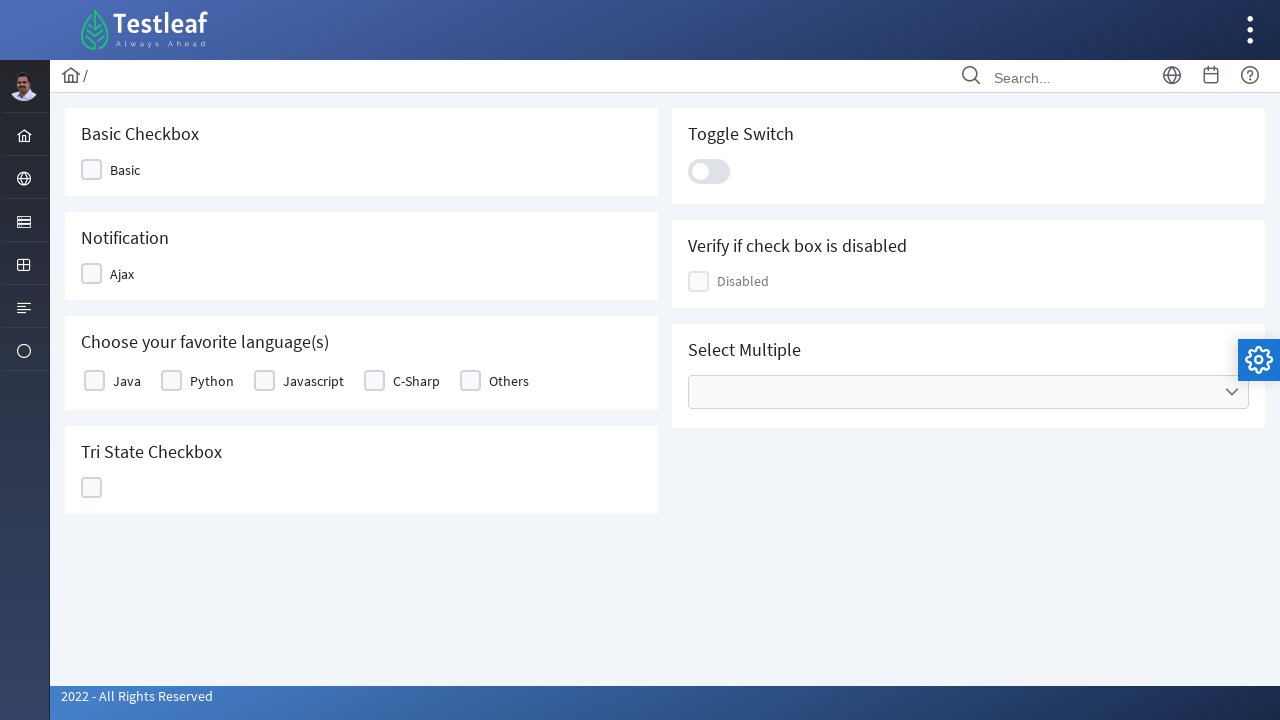

Located and clicked the tri-state checkbox (first click) at (92, 488) on #j_idt87\:ajaxTriState
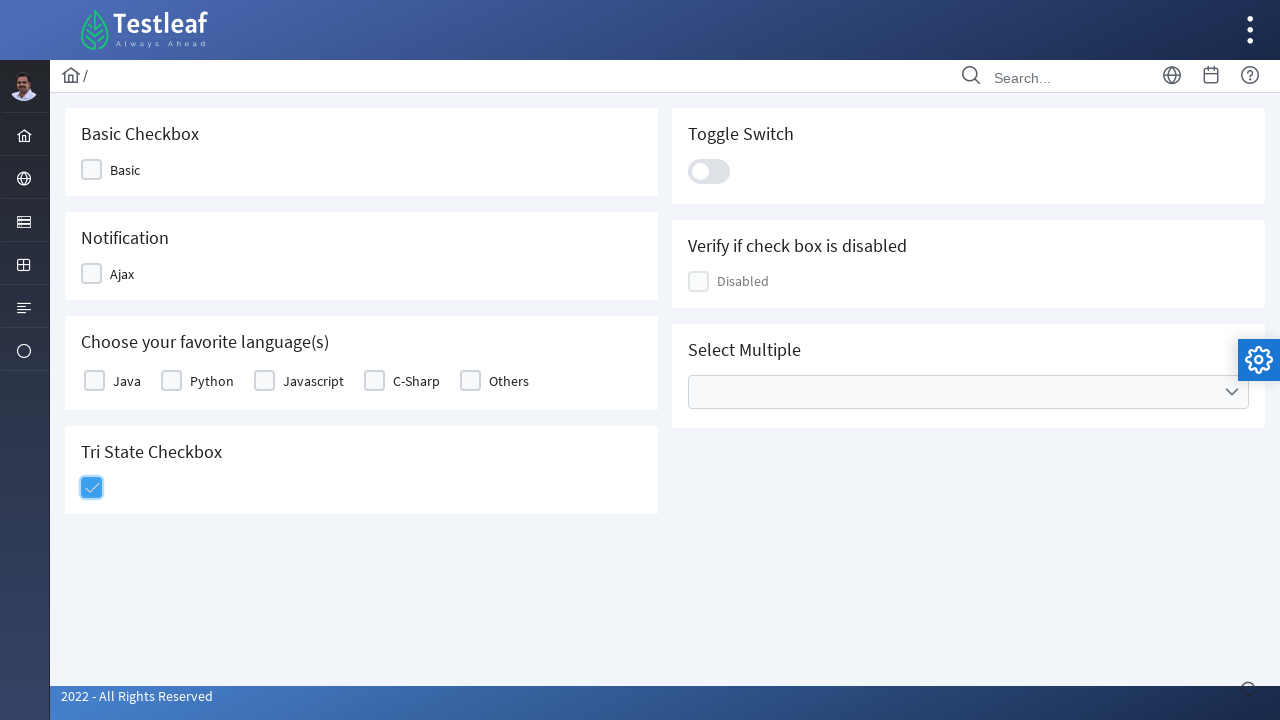

Waited 3 seconds for checkbox state change to complete
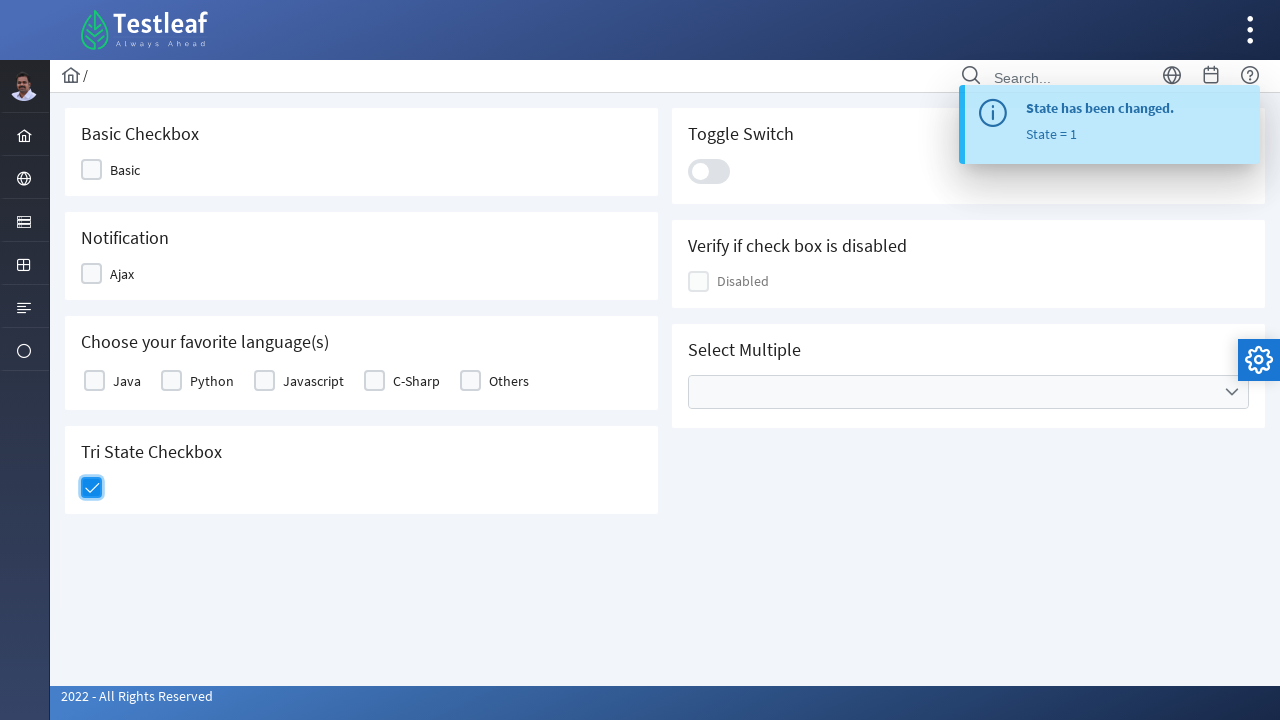

Checkbox was enabled, clicked it again to cycle through states at (92, 488) on #j_idt87\:ajaxTriState
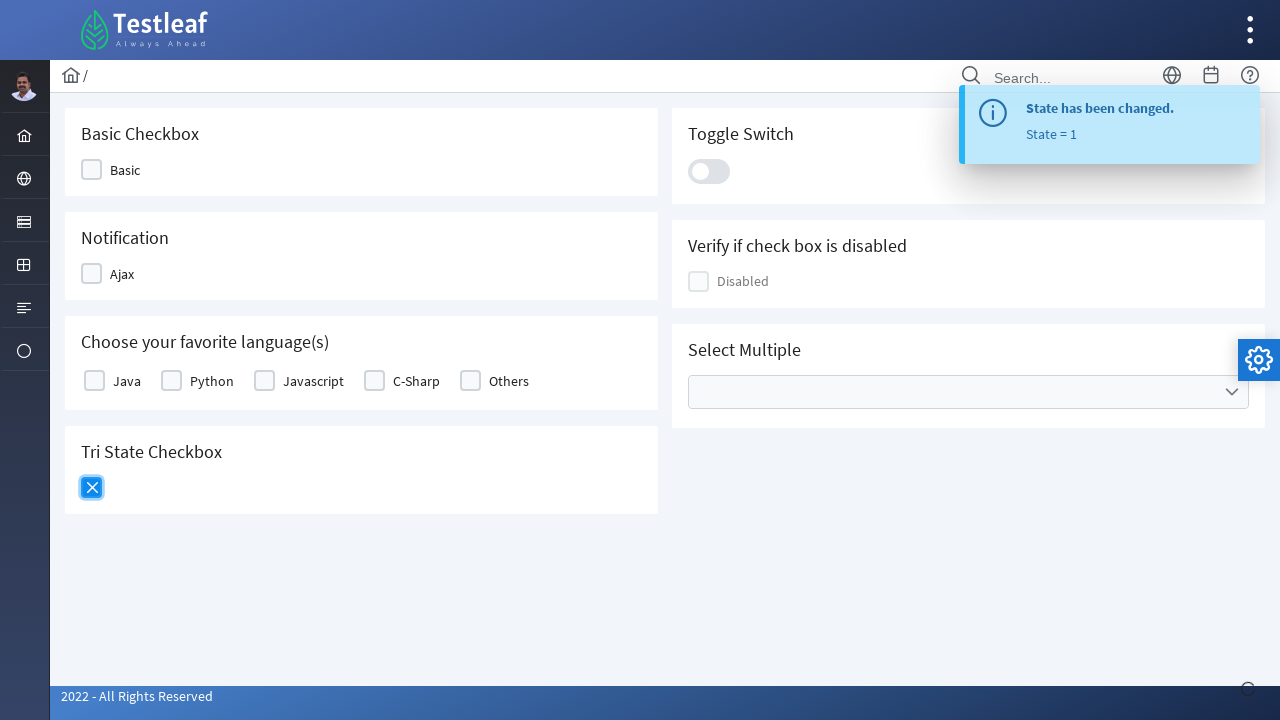

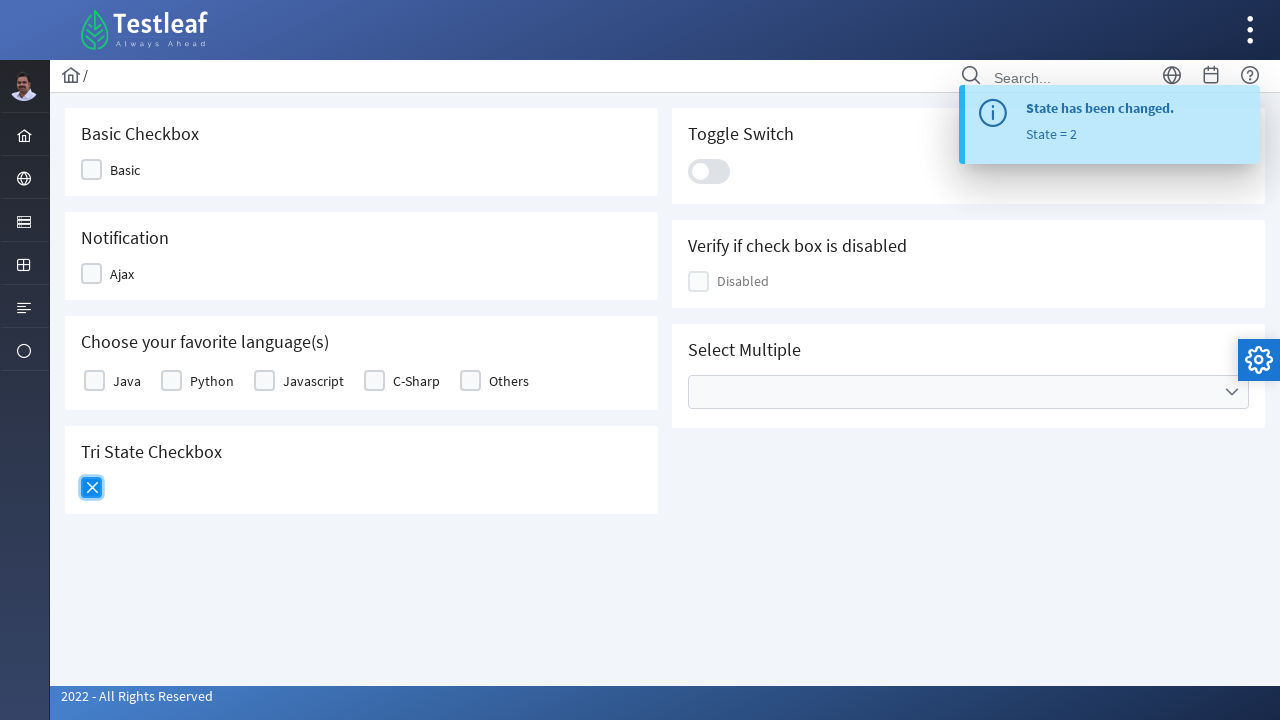